Tests iFrame form submission by filling first and last name fields inside an iframe, clicking submit, and validating the result message

Starting URL: https://techglobal-training.com/frontend

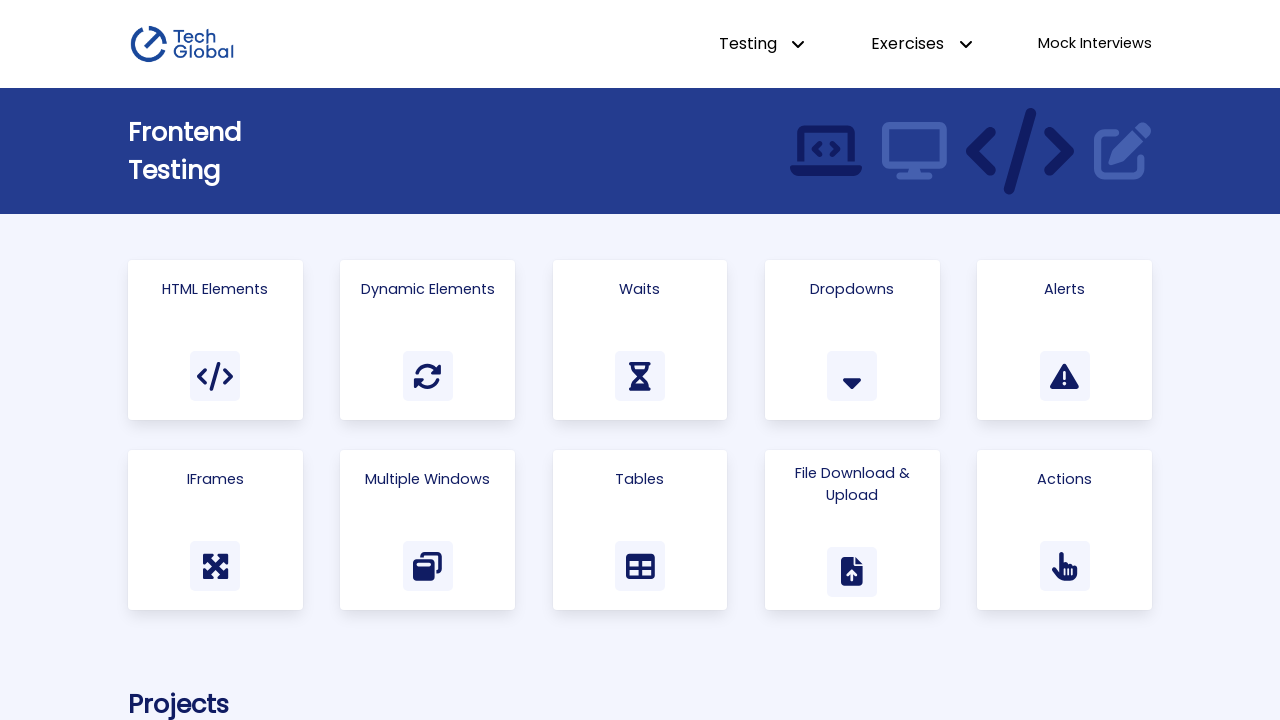

Clicked on IFrames link/card at (215, 479) on text=IFrames
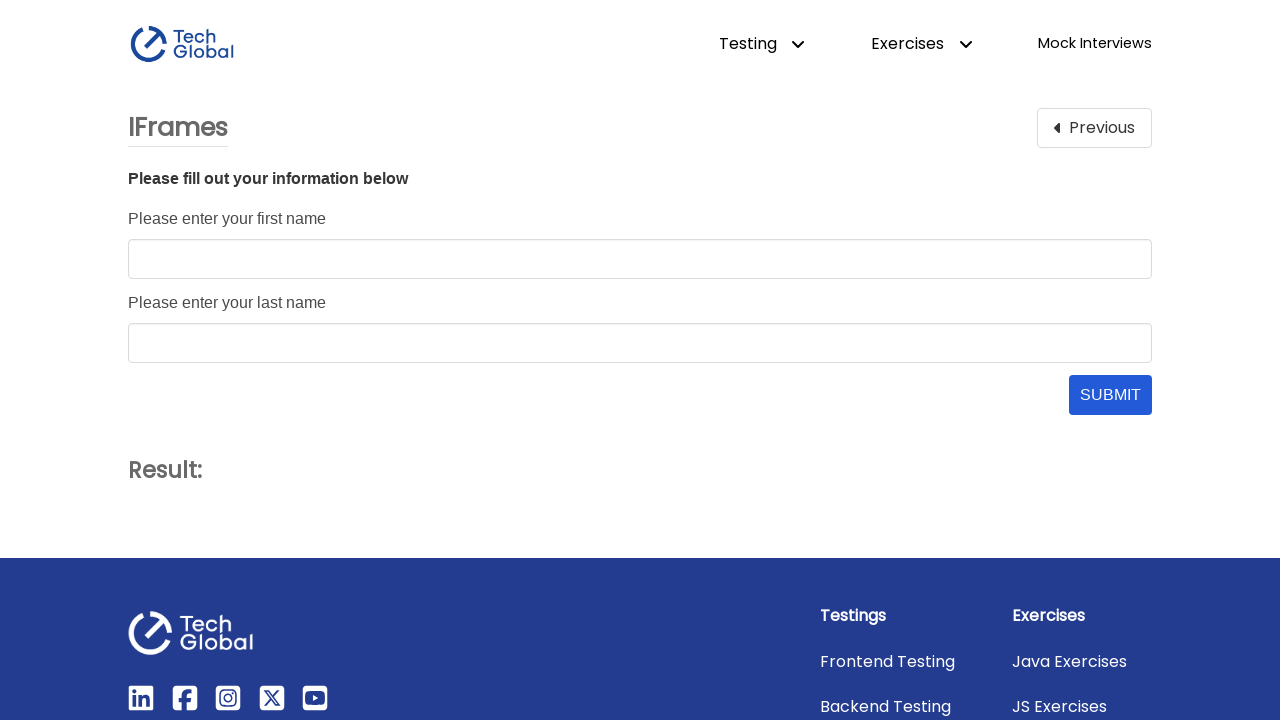

Located iframe with id 'form_frame'
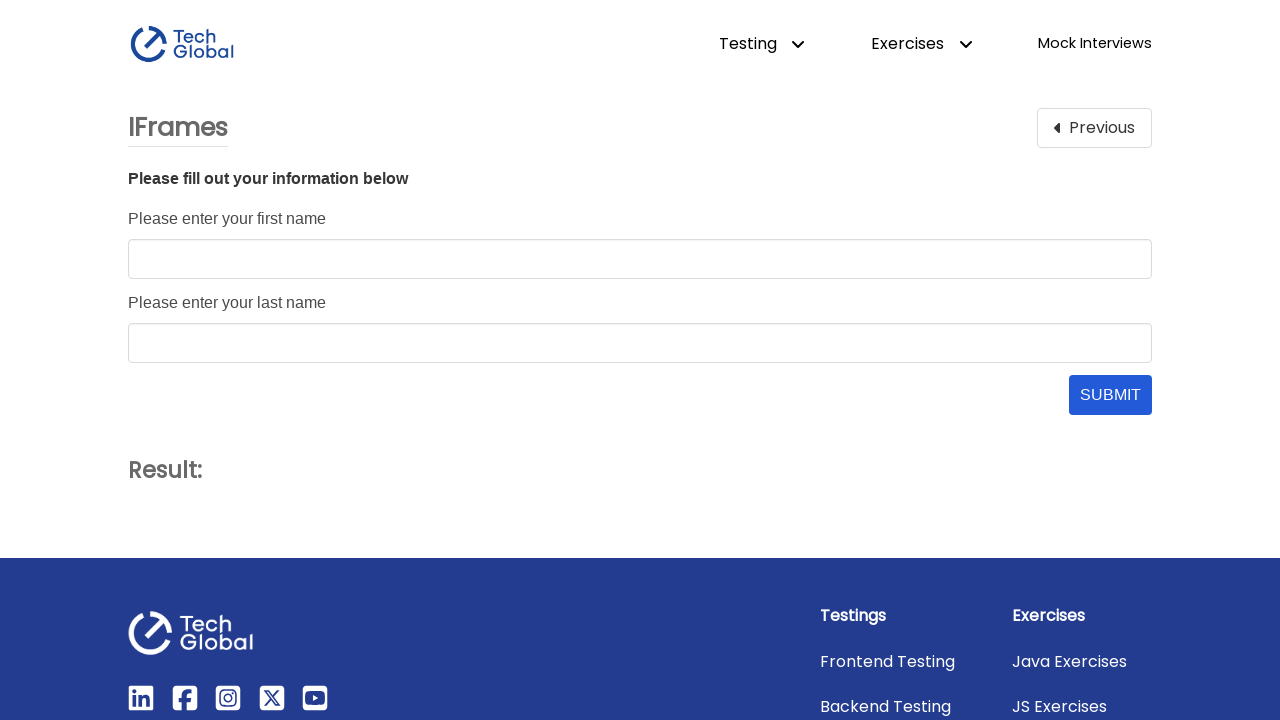

Last name input field became visible inside iframe
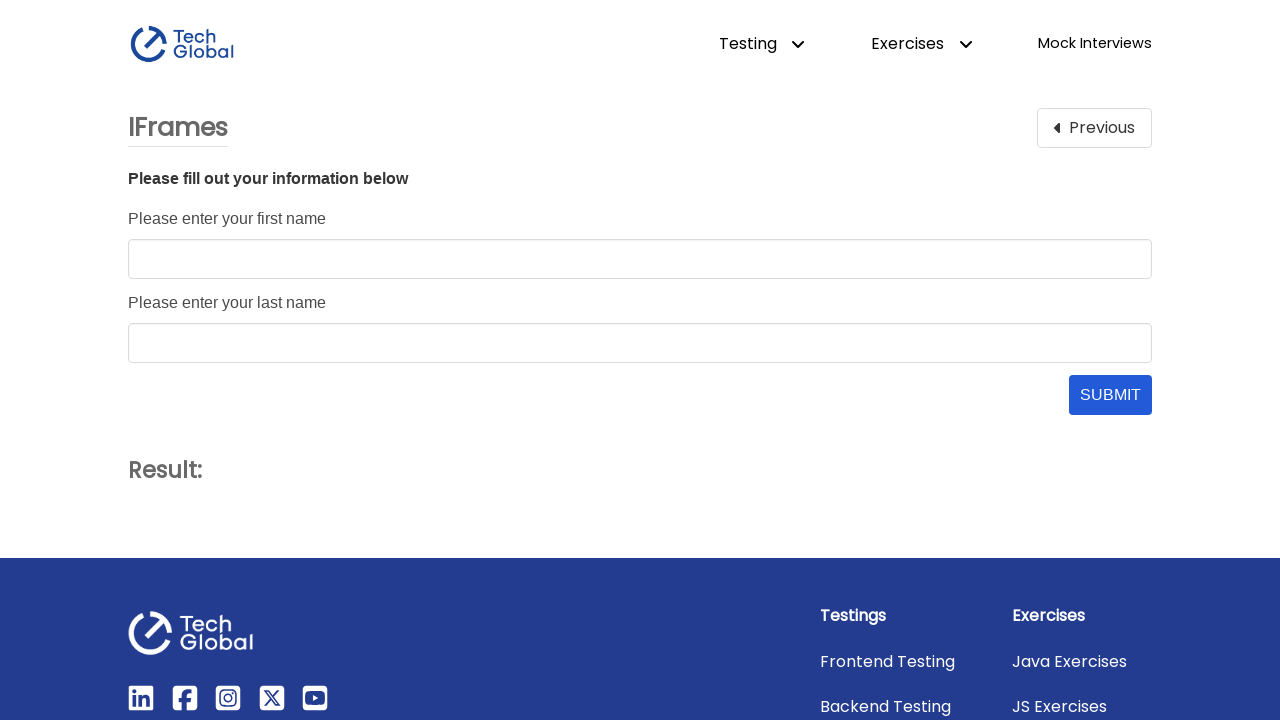

Filled first name field with 'John' on #form_frame >> internal:control=enter-frame >> #first_name
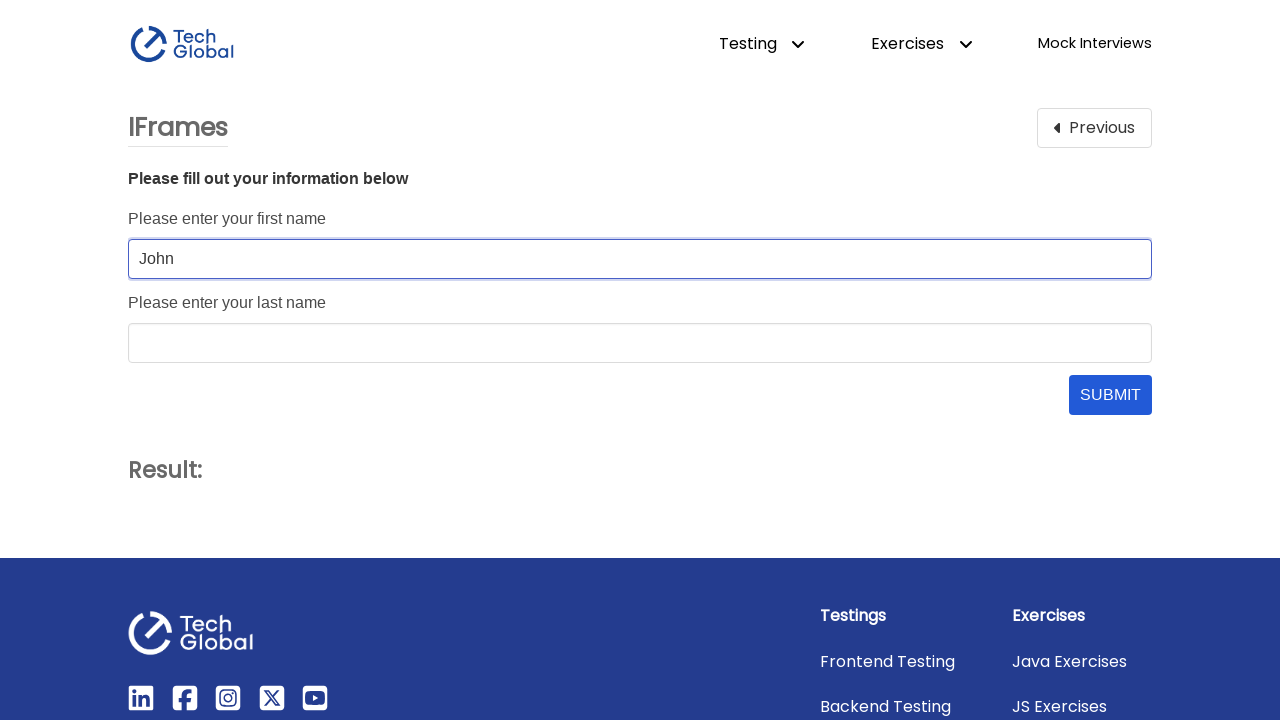

Filled last name field with 'Doe' on #form_frame >> internal:control=enter-frame >> #last_name
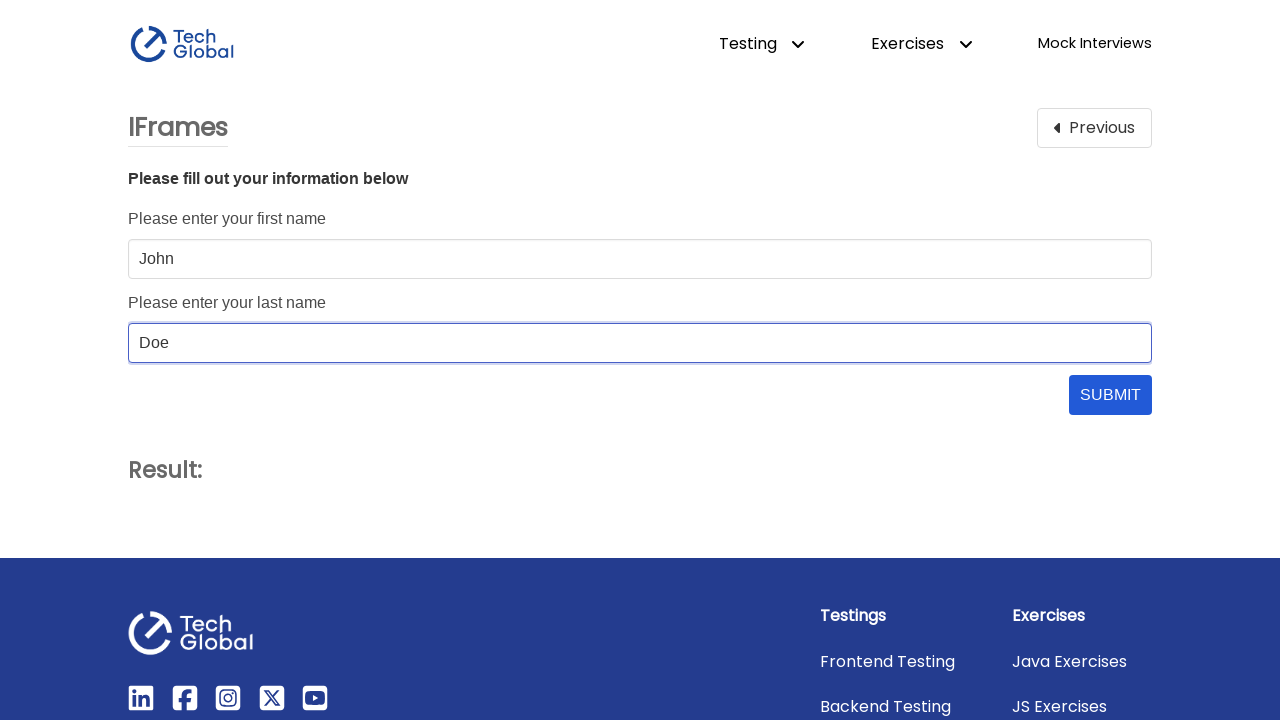

Clicked submit button inside iframe at (1110, 395) on #form_frame >> internal:control=enter-frame >> #submit
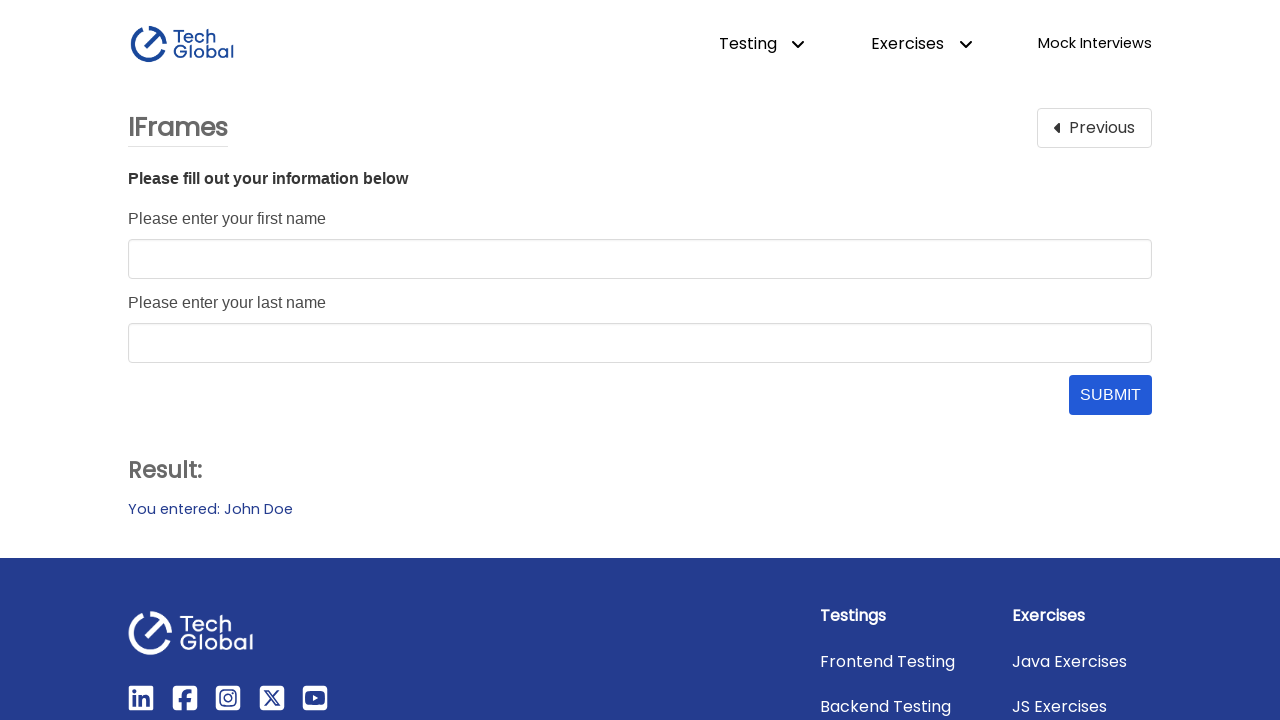

Validated result message shows 'You entered: John Doe'
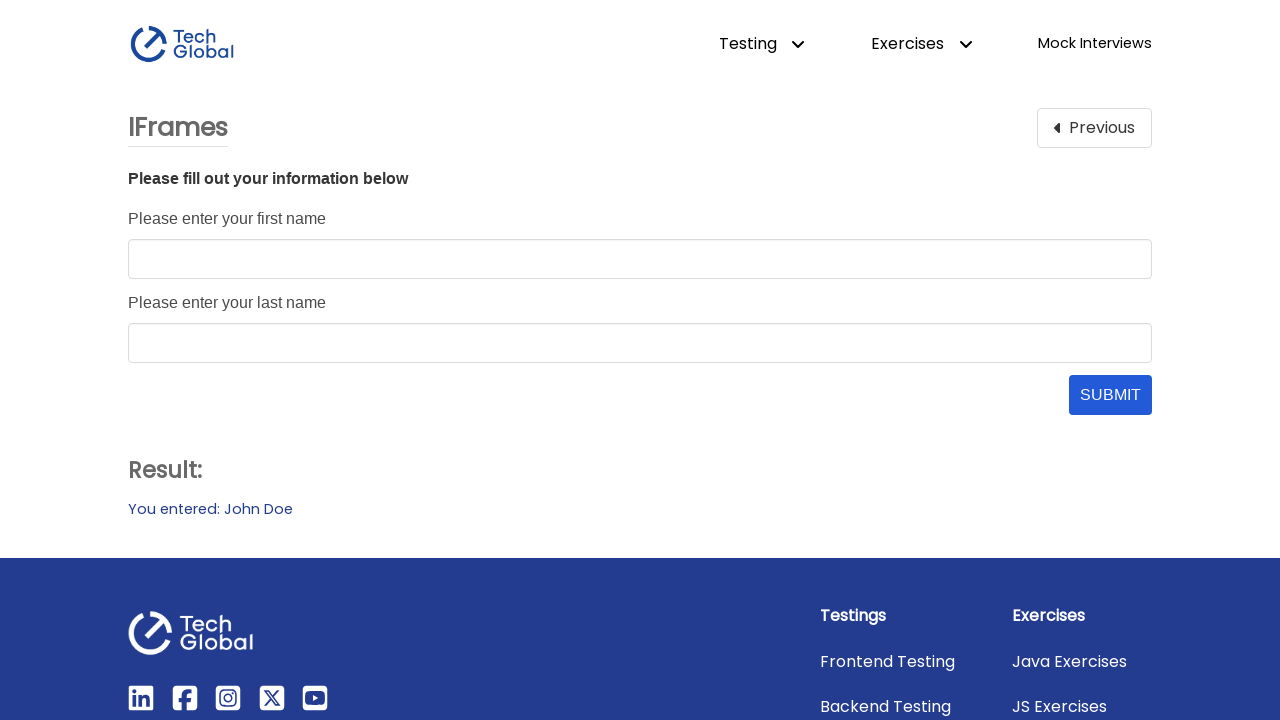

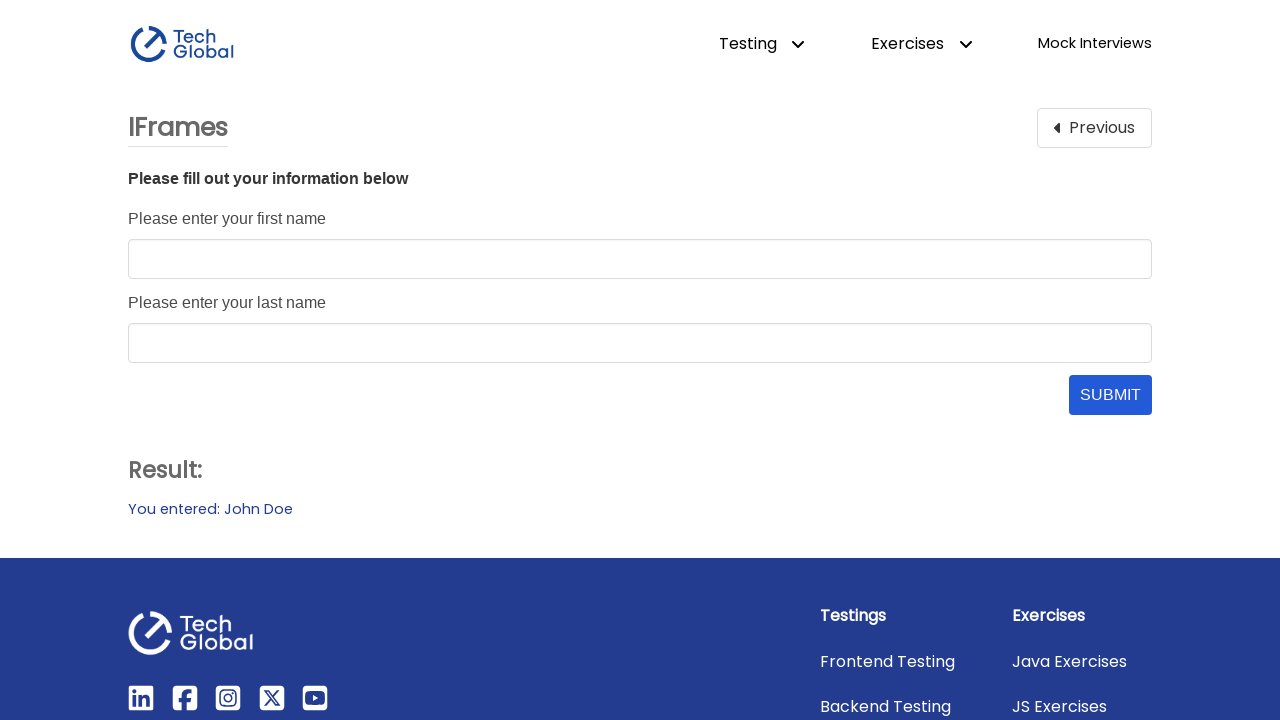